Tests the Contact Us functionality on DemoBlaze by clicking the Contact link, filling in recipient email, name, and message fields, then submitting the form and accepting the confirmation alert.

Starting URL: https://www.demoblaze.com

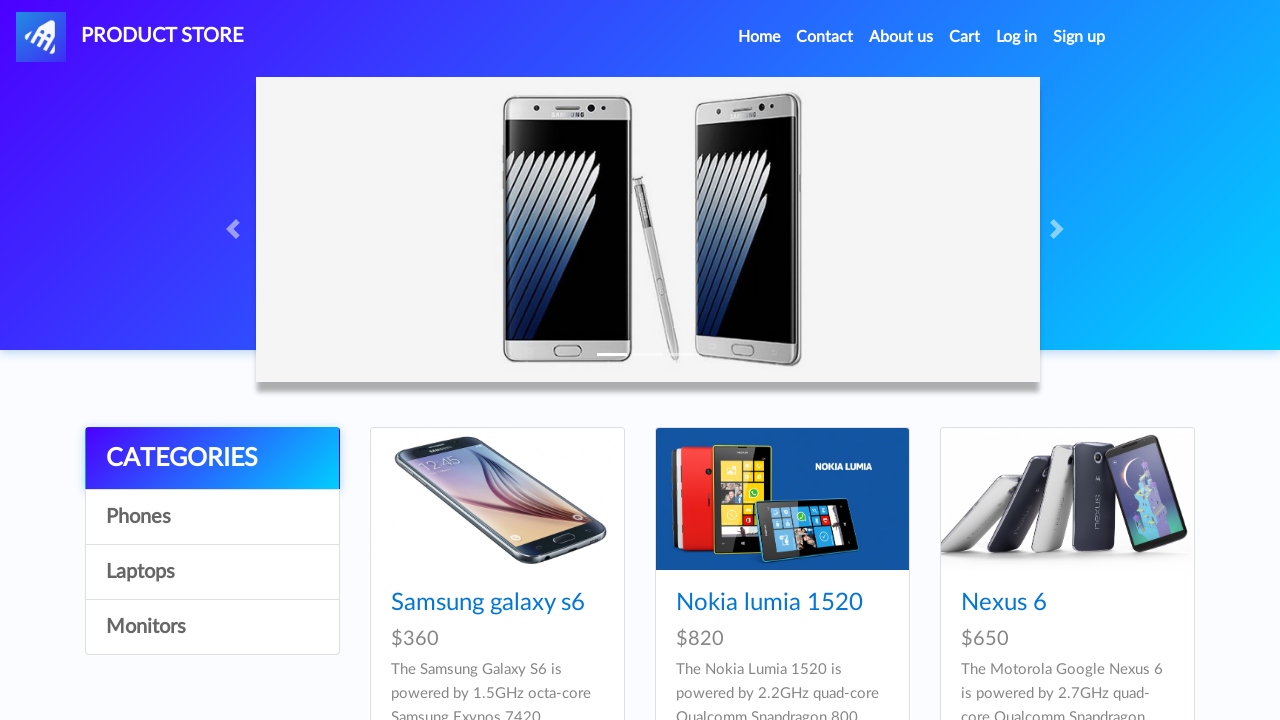

Clicked Contact link in navigation at (825, 37) on a:has-text('Contact')
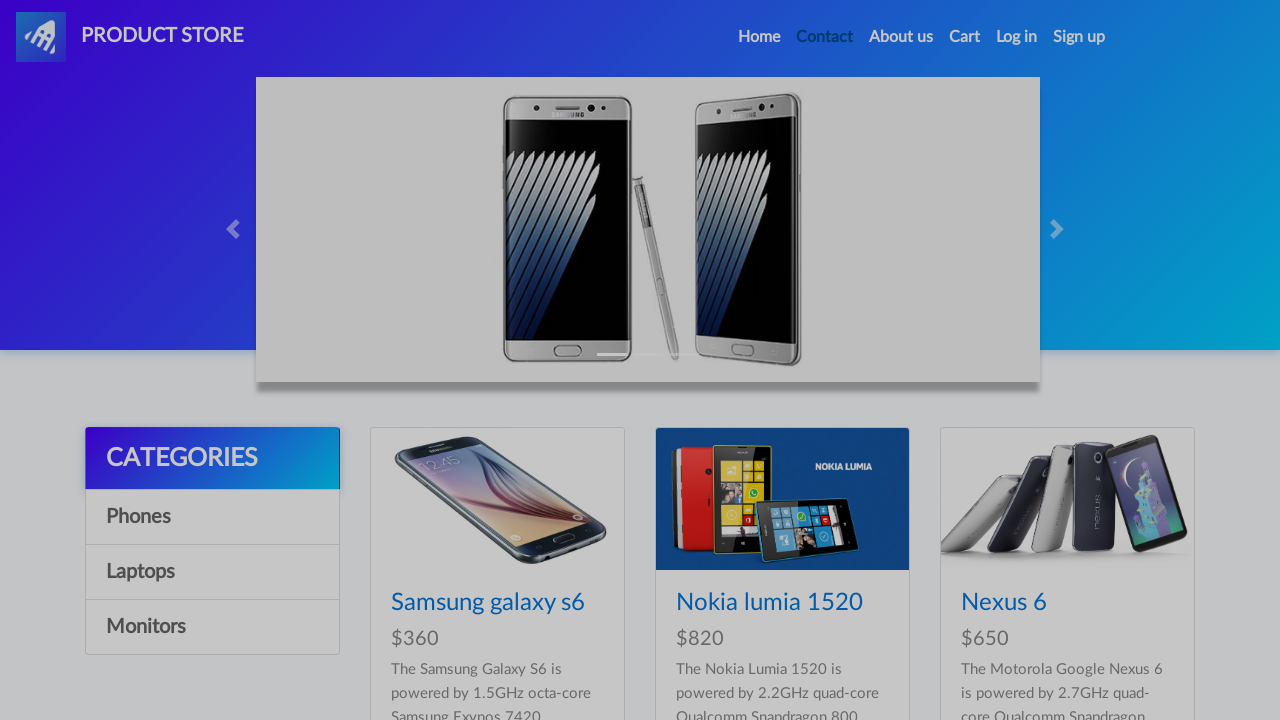

Contact modal appeared
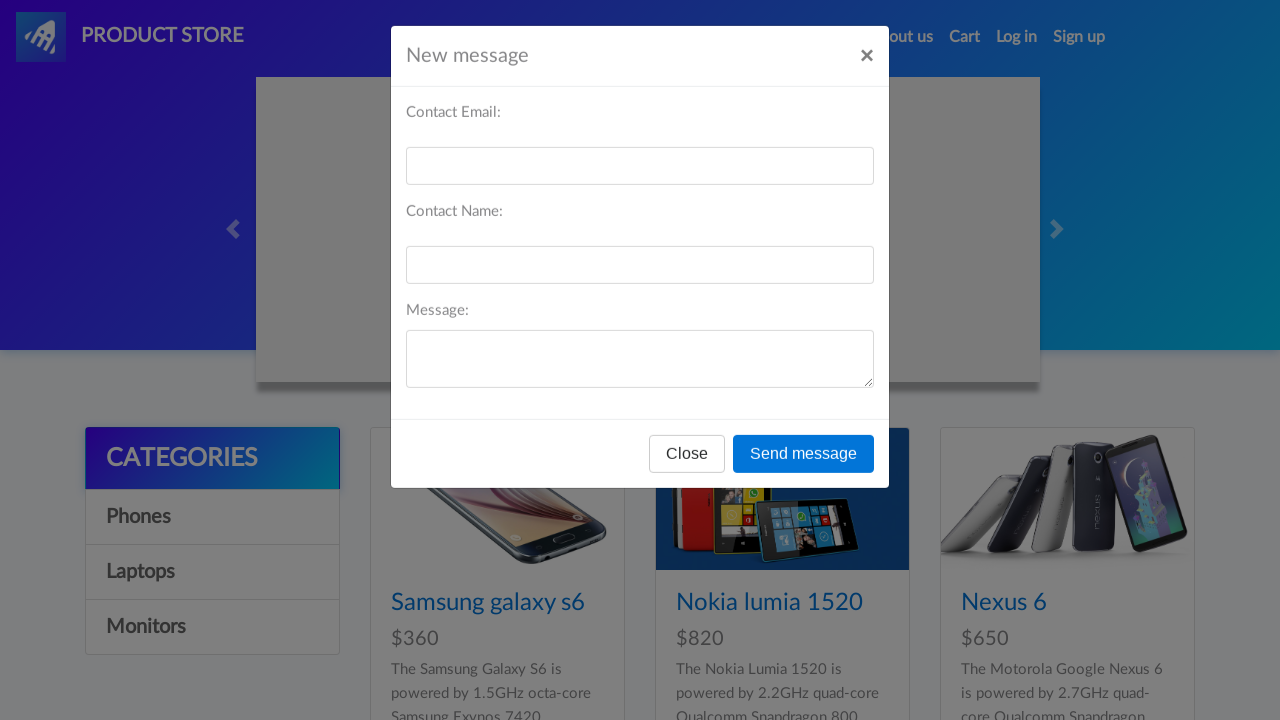

Filled in recipient email: john.smith@example.com on #recipient-email
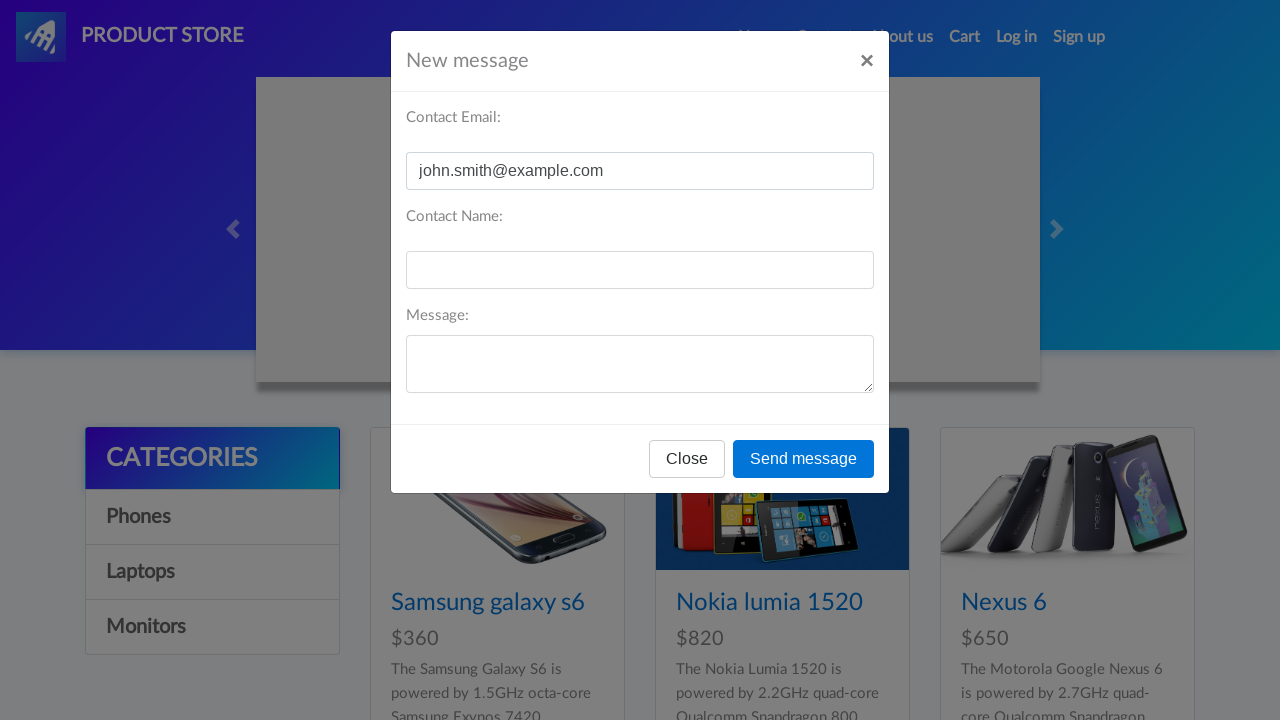

Filled in recipient name: John Smith on #recipient-name
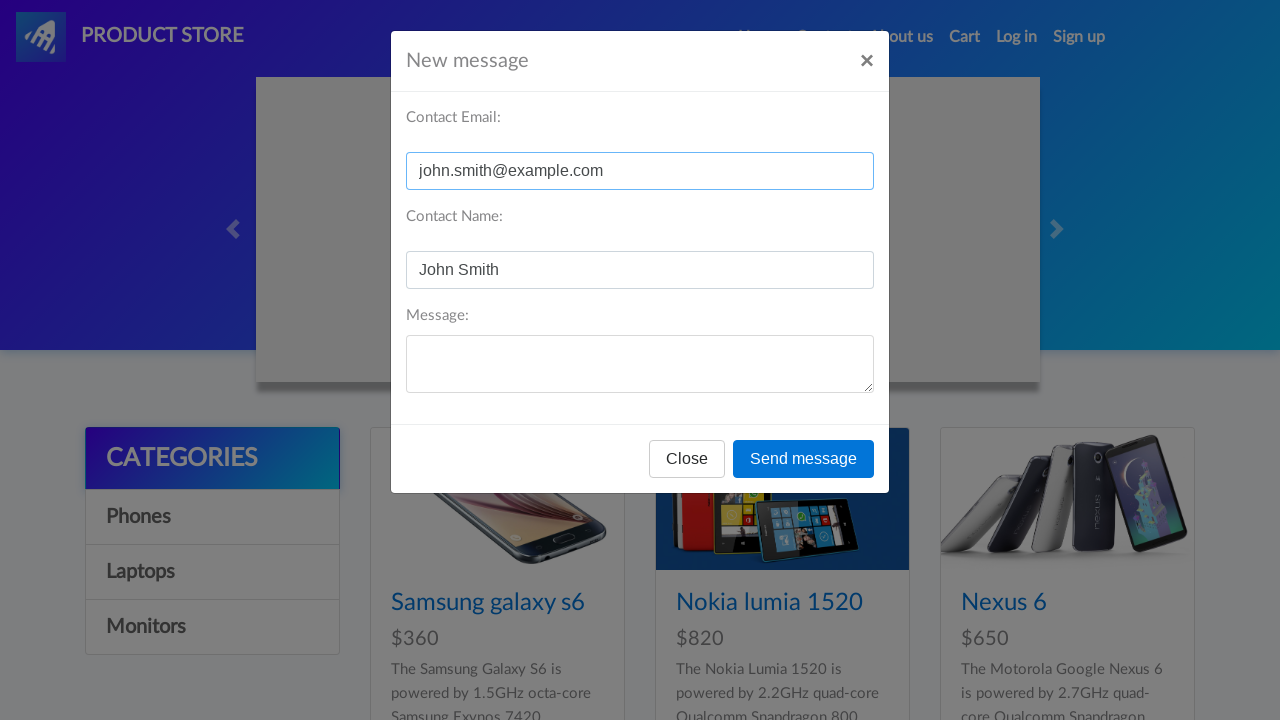

Filled in message text on #message-text
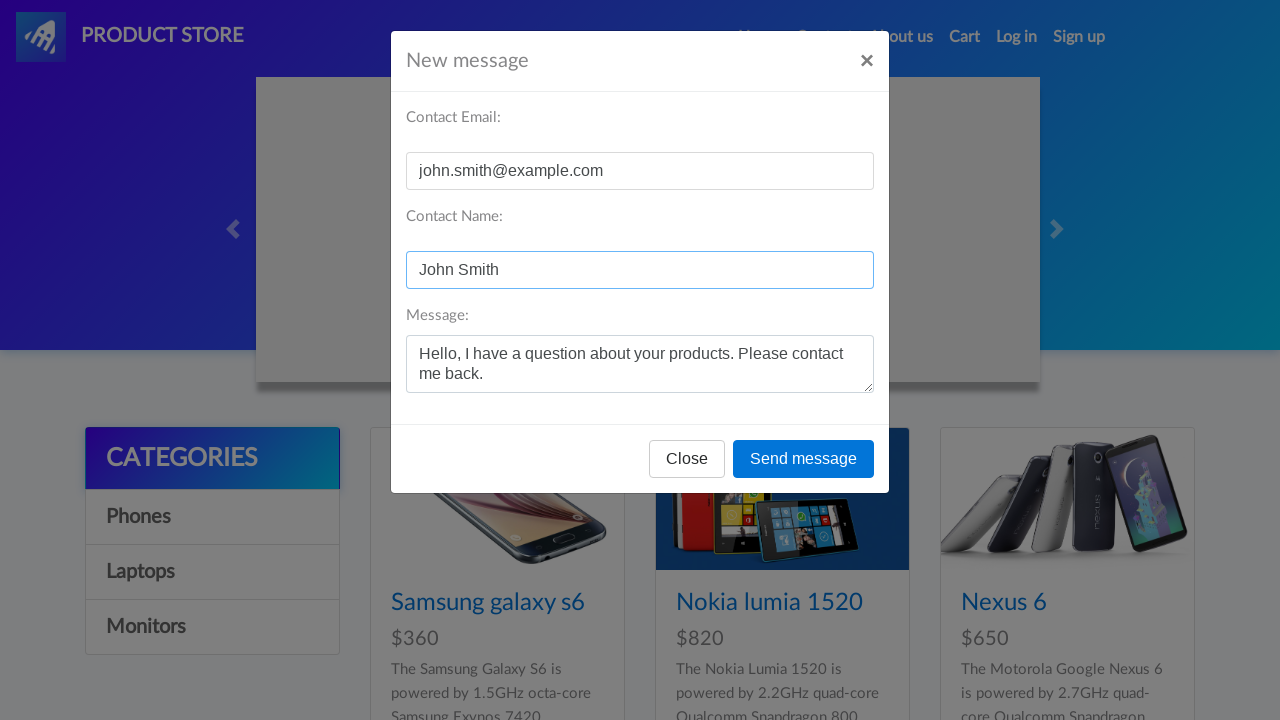

Clicked Send message button at (804, 459) on button:has-text('Send message')
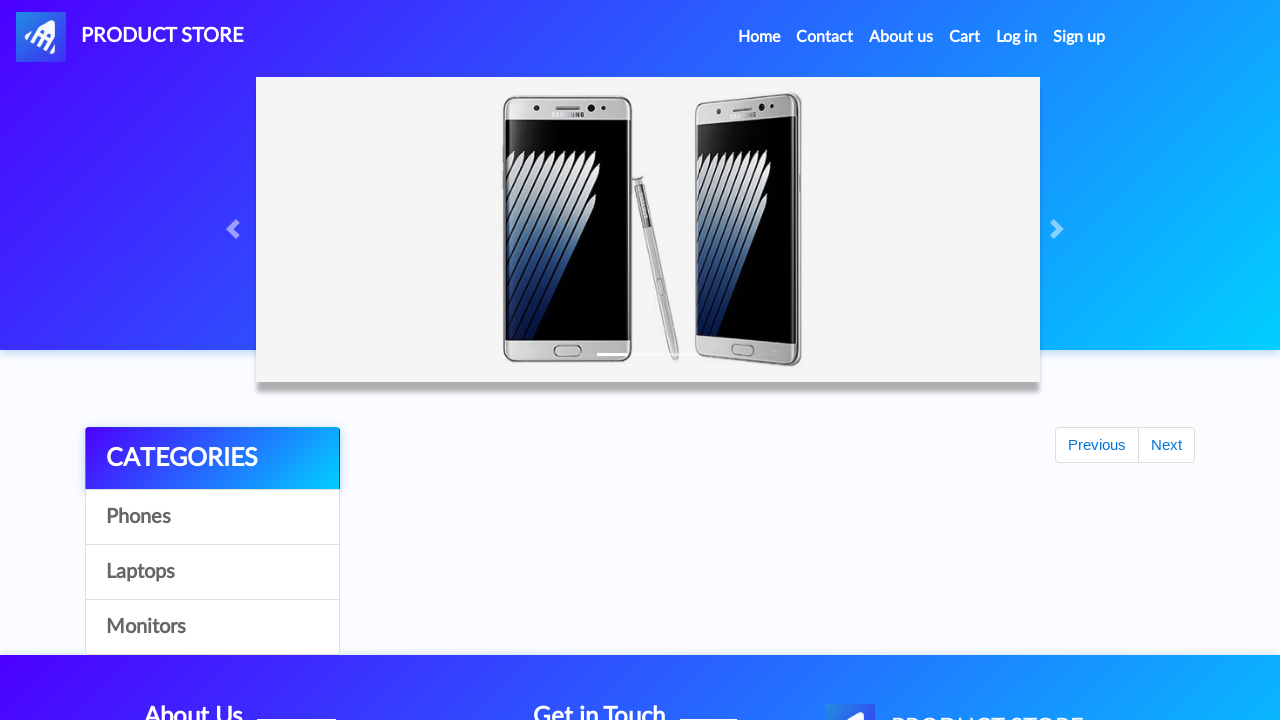

Set up dialog handler to accept alerts
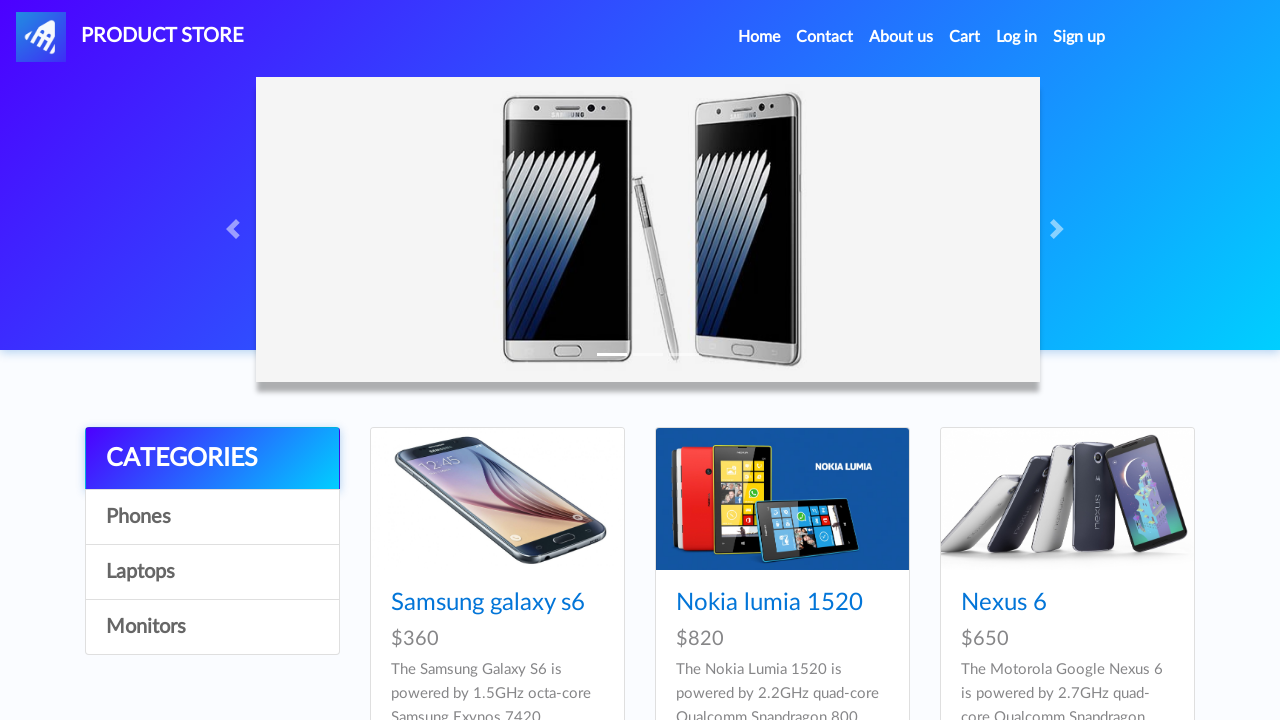

Waited for confirmation alert and accepted it
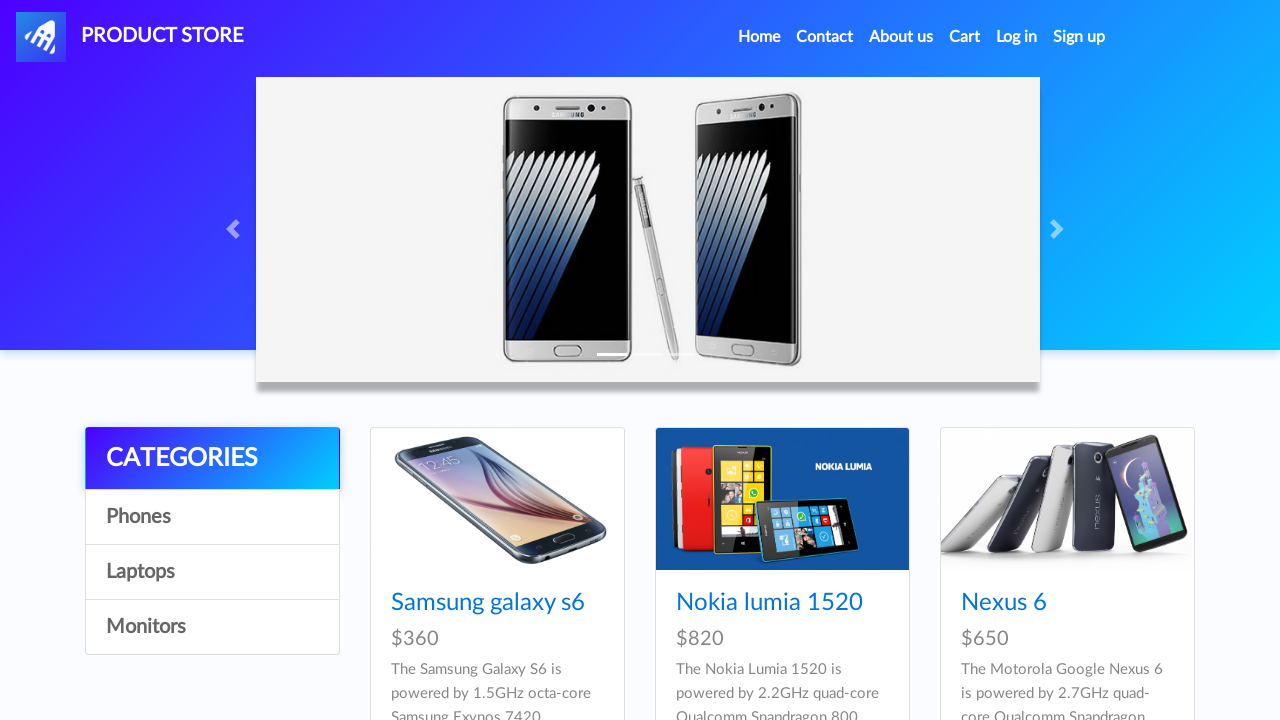

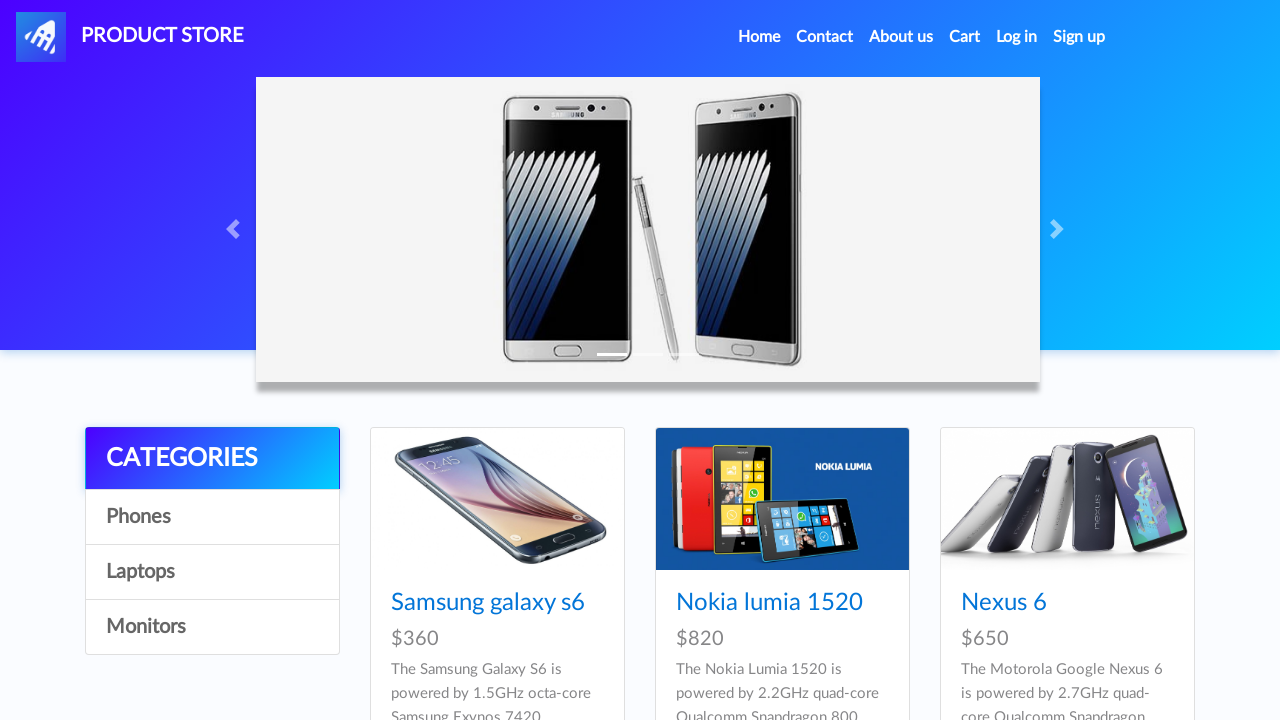